Tests drag and drop functionality by dragging an element onto a drop target within an iframe on jQuery UI demo page

Starting URL: https://jqueryui.com/droppable/

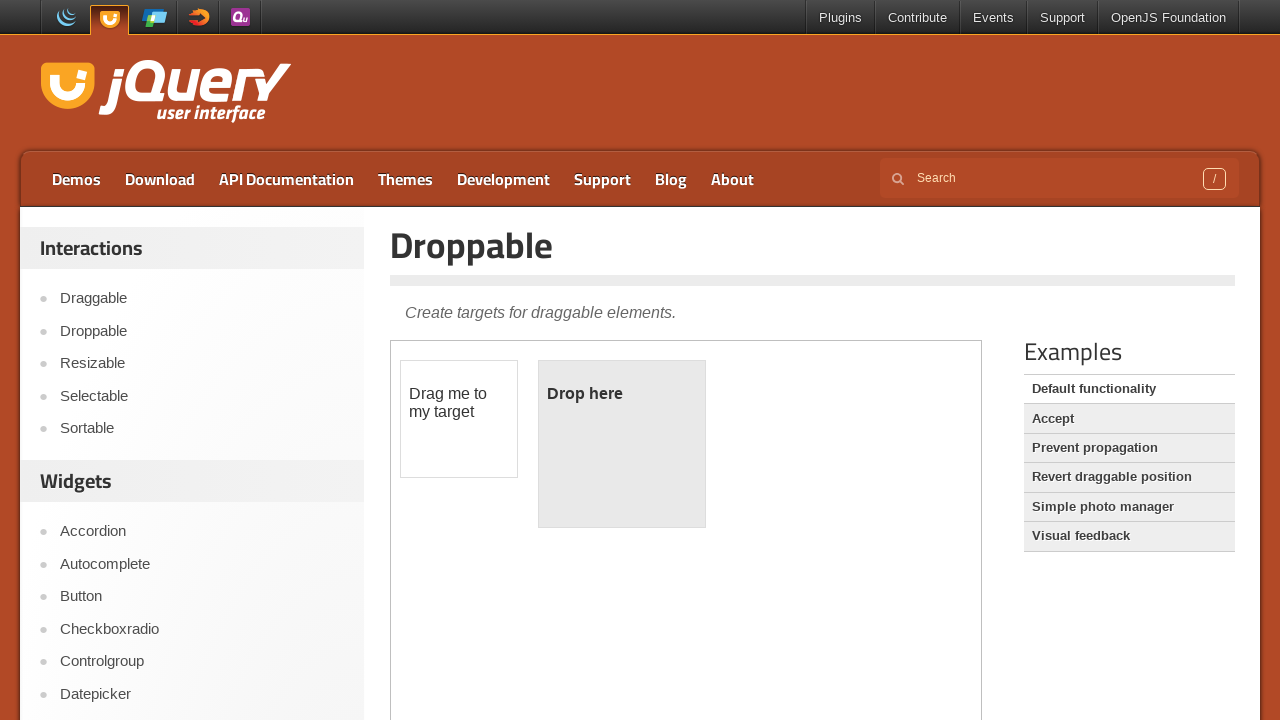

Located the demo iframe on jQuery UI droppable page
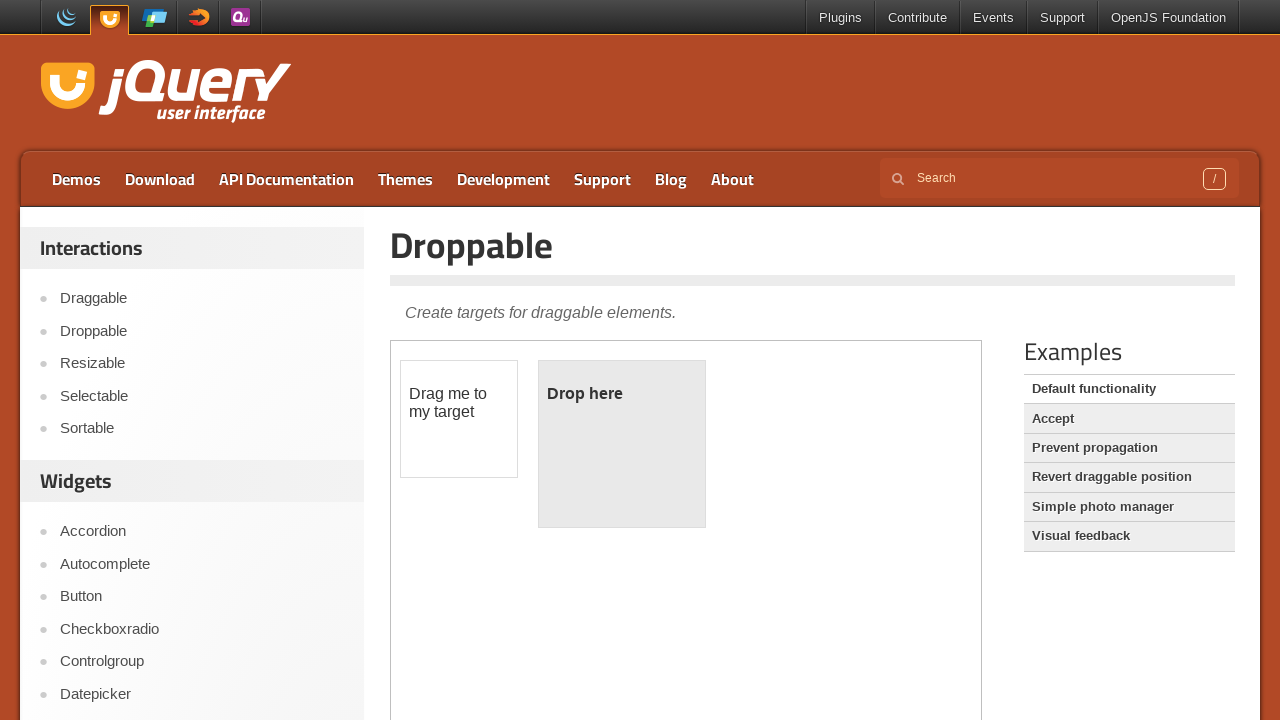

Located the draggable element in the iframe
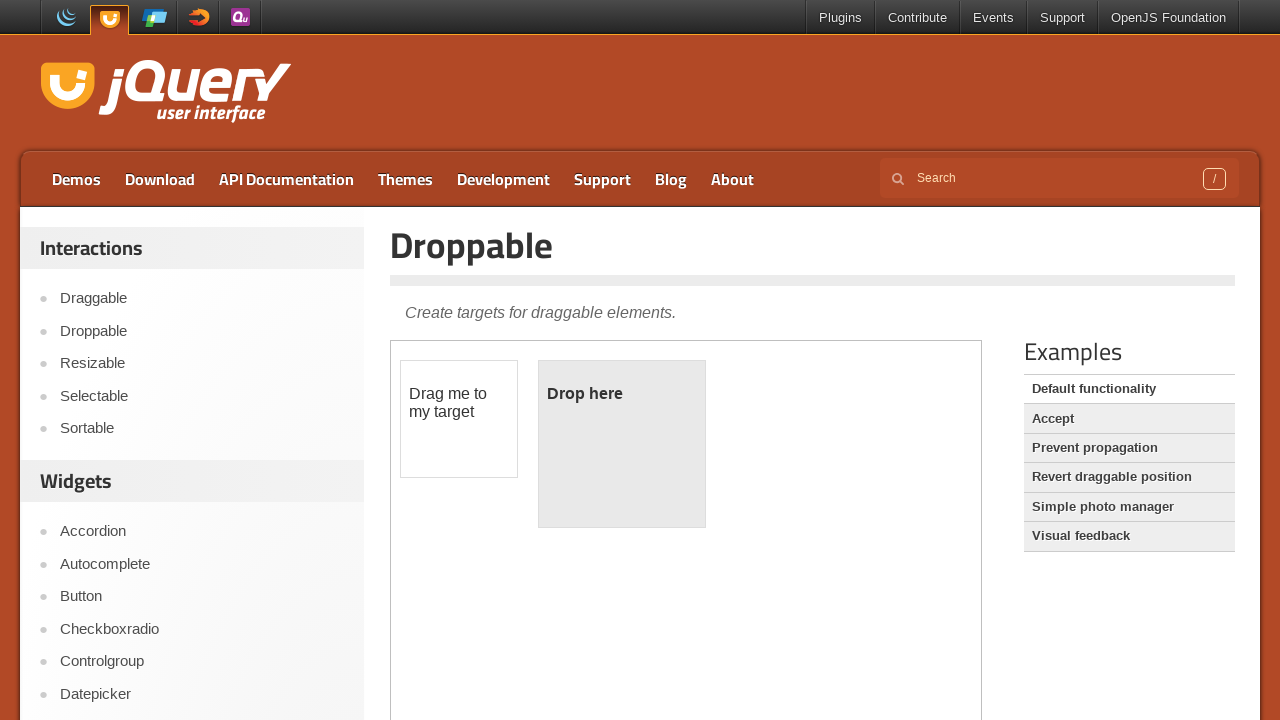

Located the droppable target element in the iframe
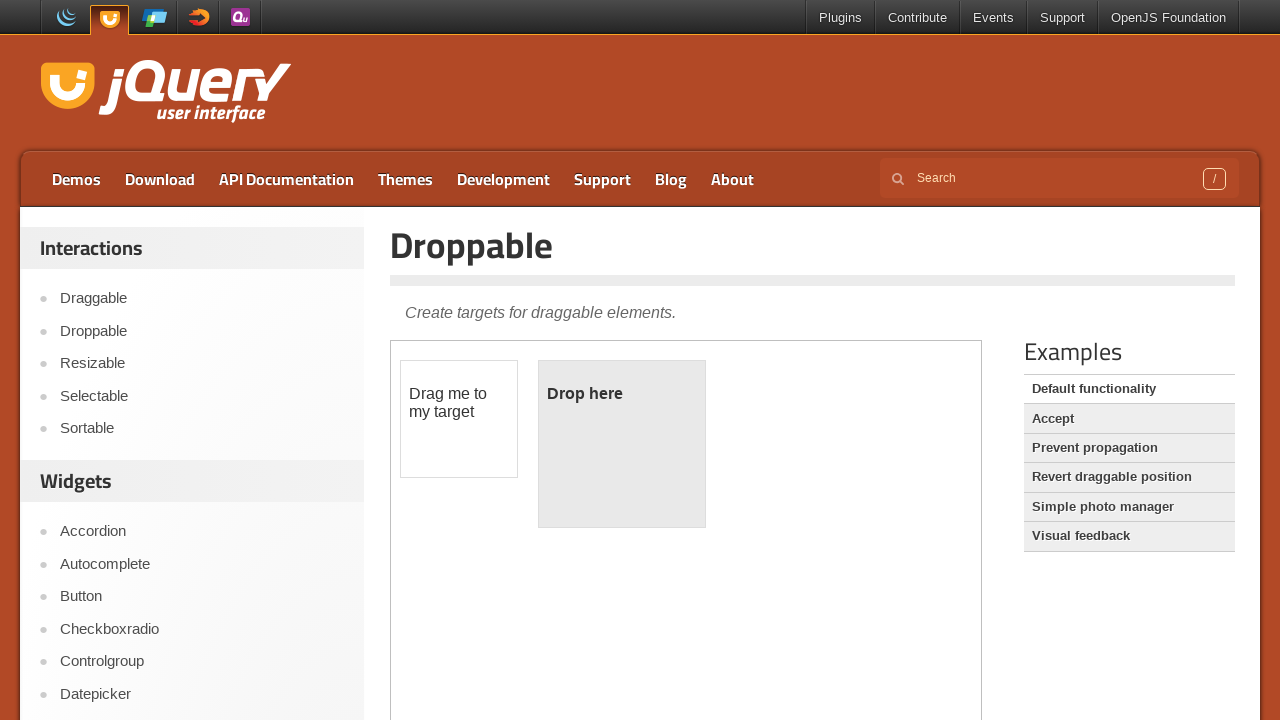

Dragged the draggable element onto the droppable target at (622, 444)
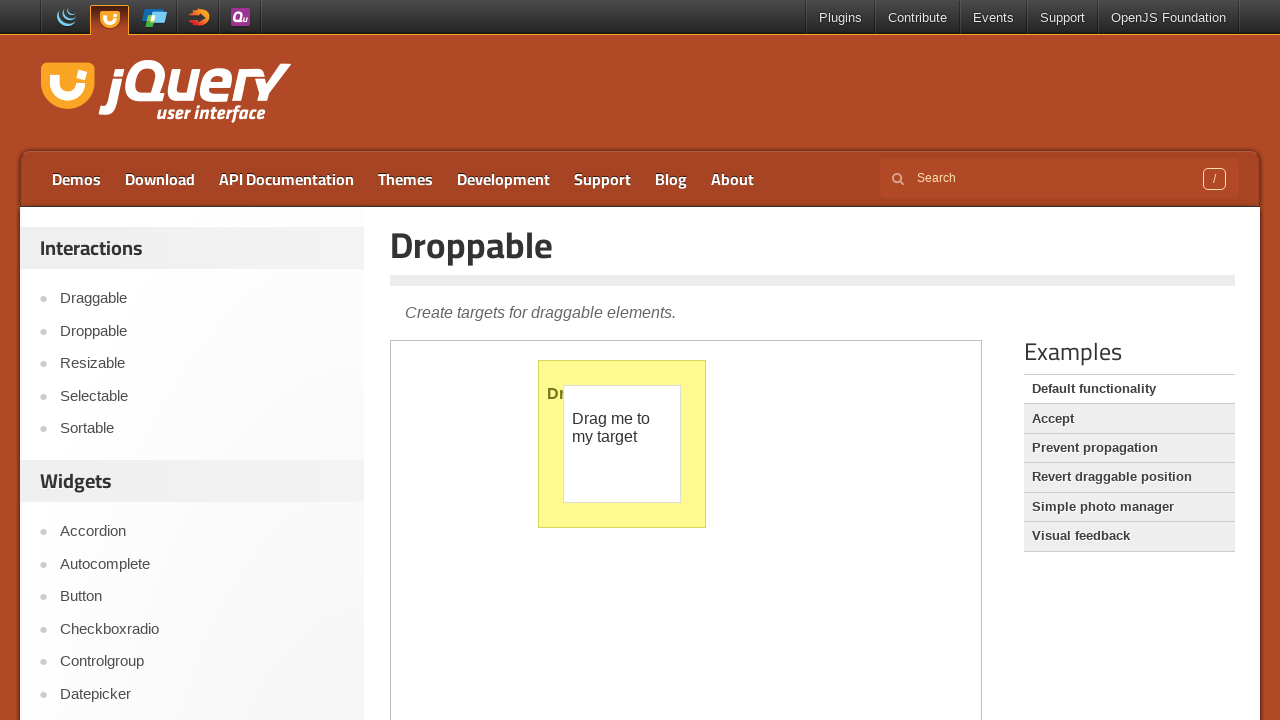

Verified the droppable element is present after drop
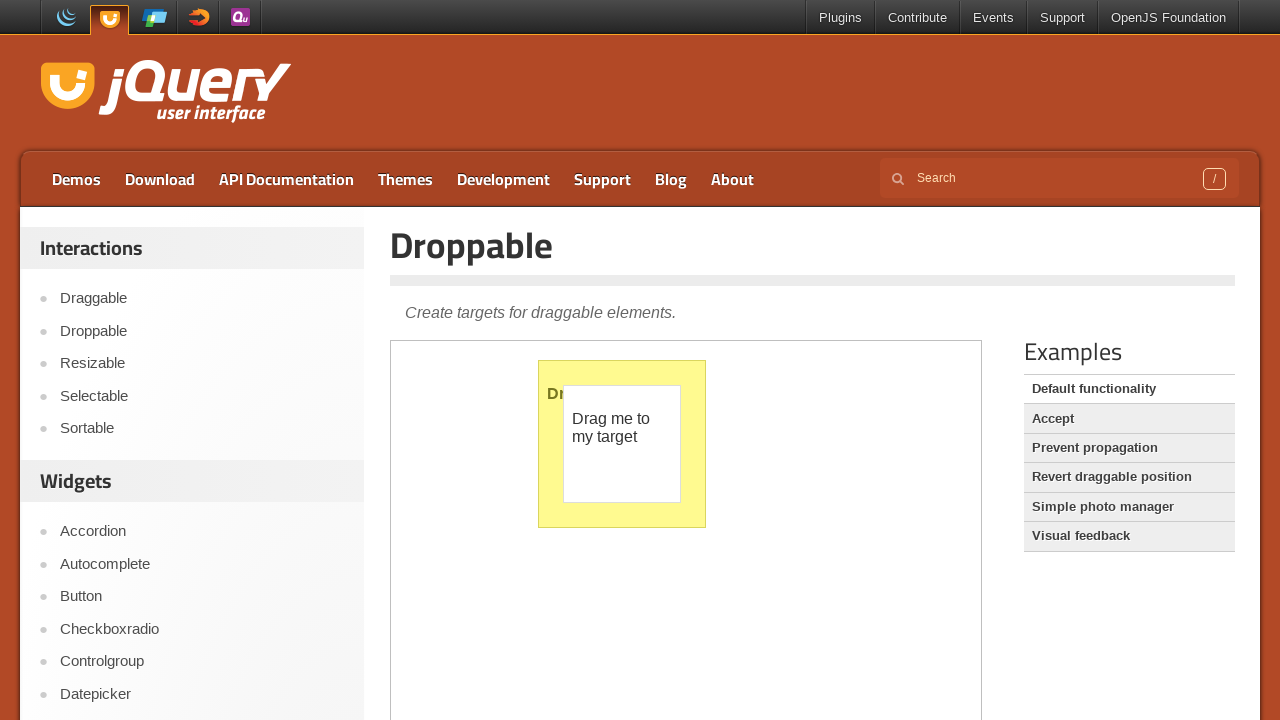

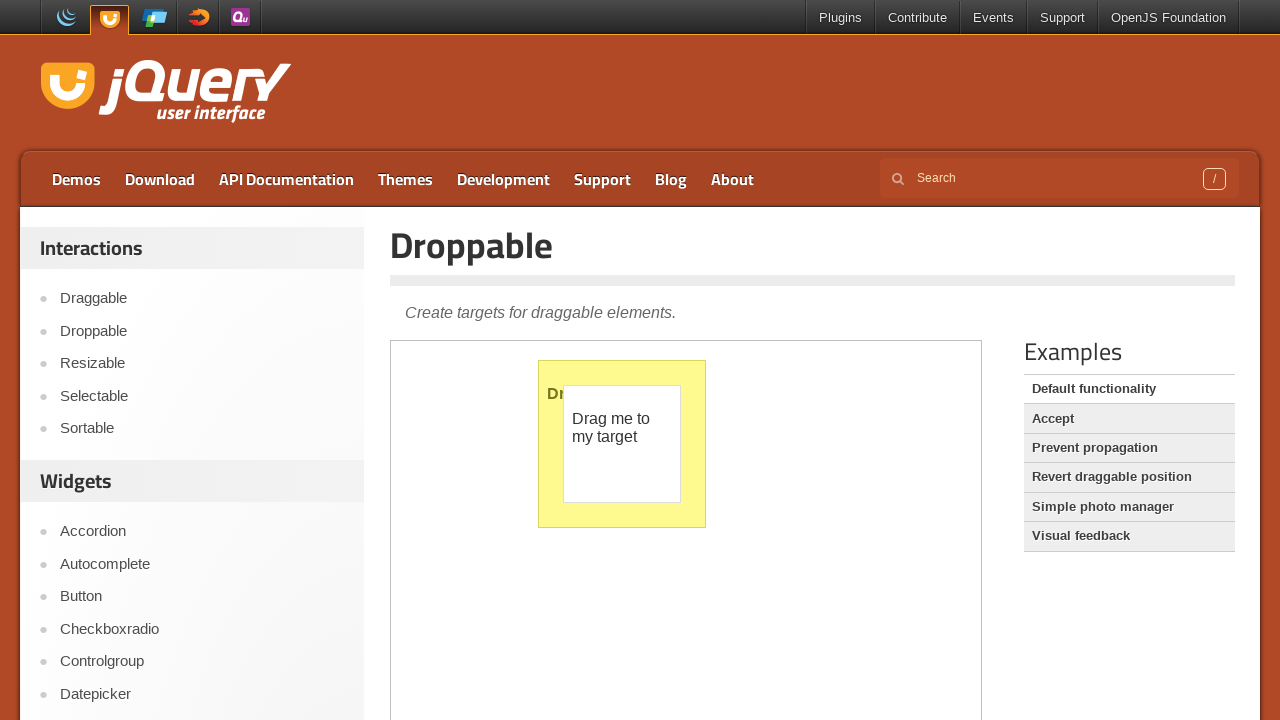